Tests that entered text is trimmed when saving edits

Starting URL: https://demo.playwright.dev/todomvc

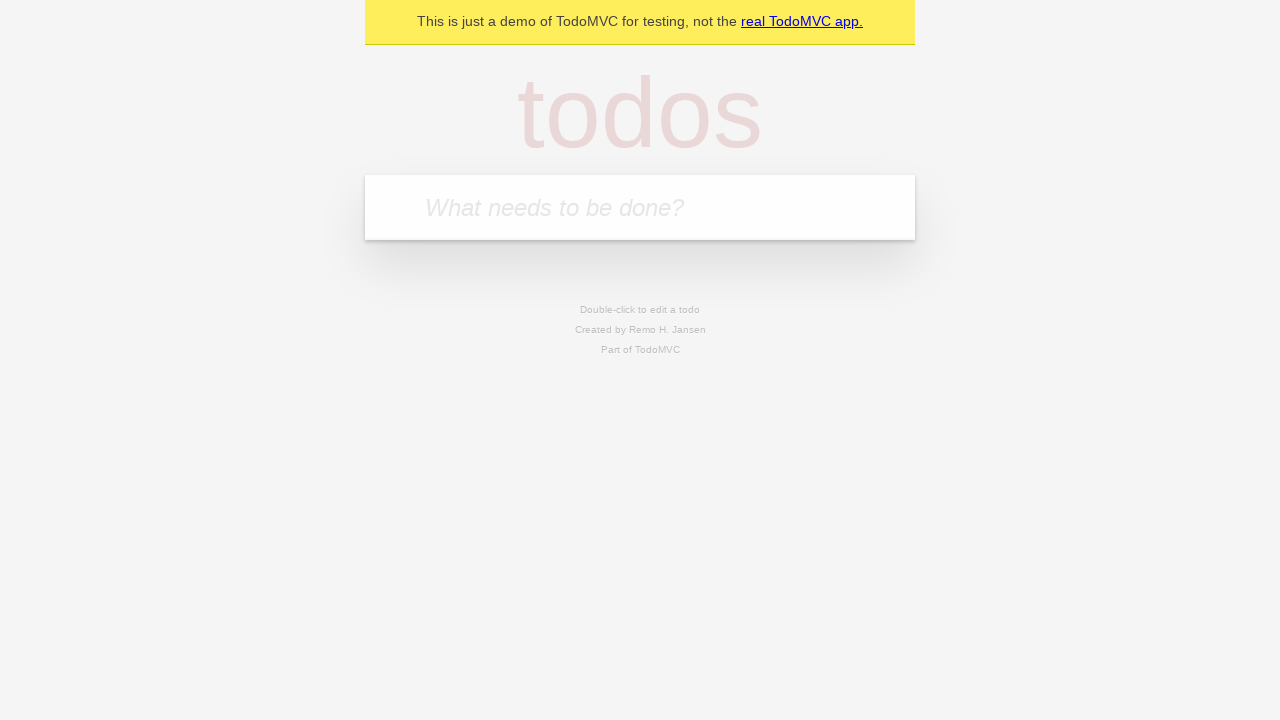

Filled first todo with 'buy some cheese' on .new-todo
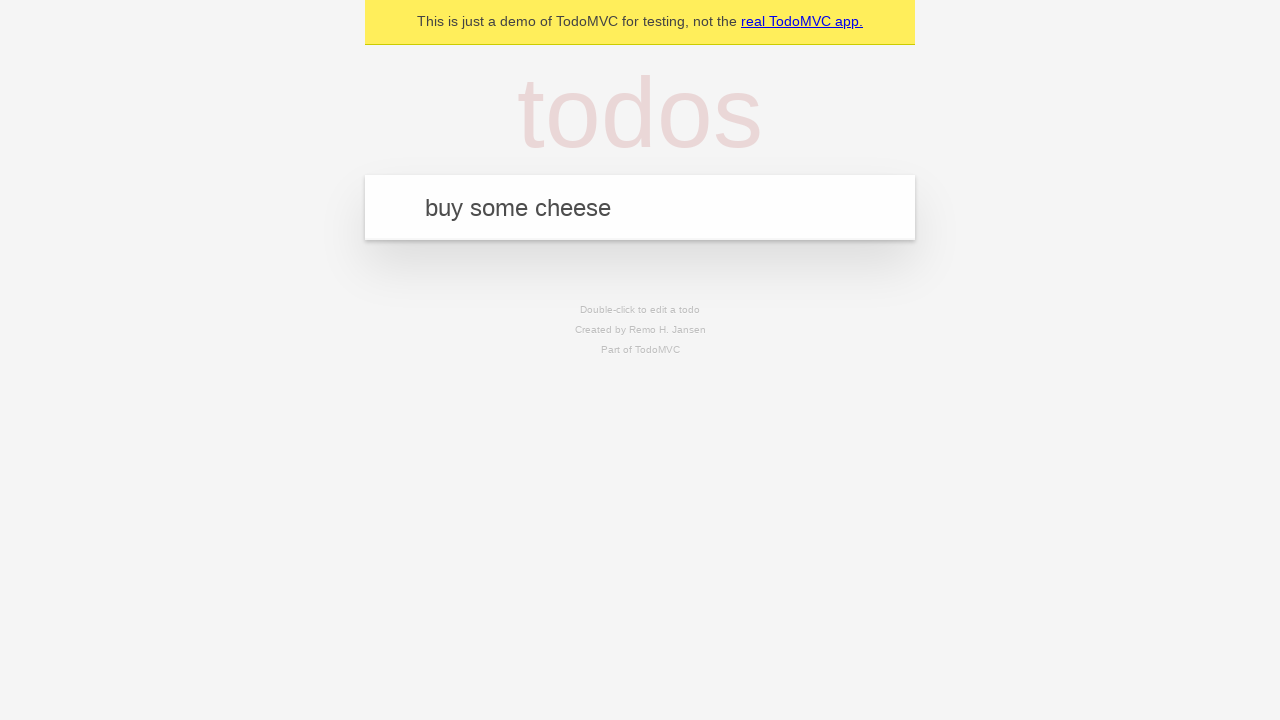

Pressed Enter to add first todo on .new-todo
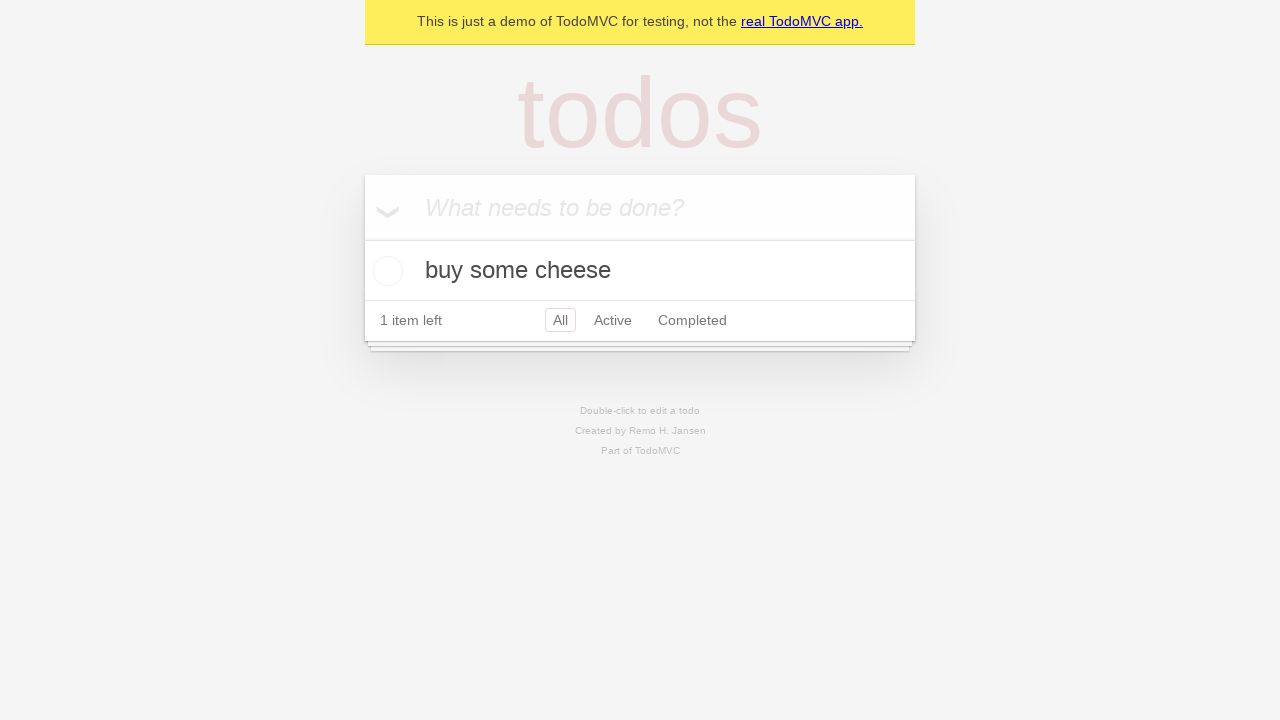

Filled second todo with 'feed the cat' on .new-todo
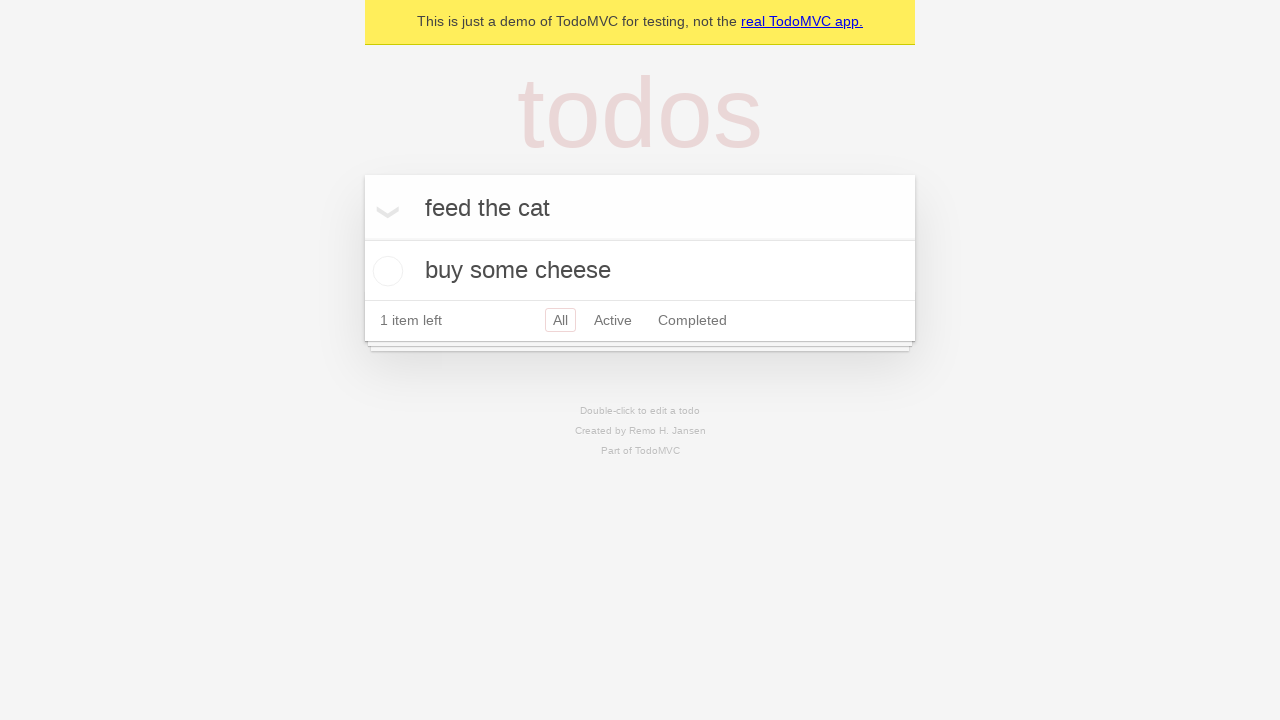

Pressed Enter to add second todo on .new-todo
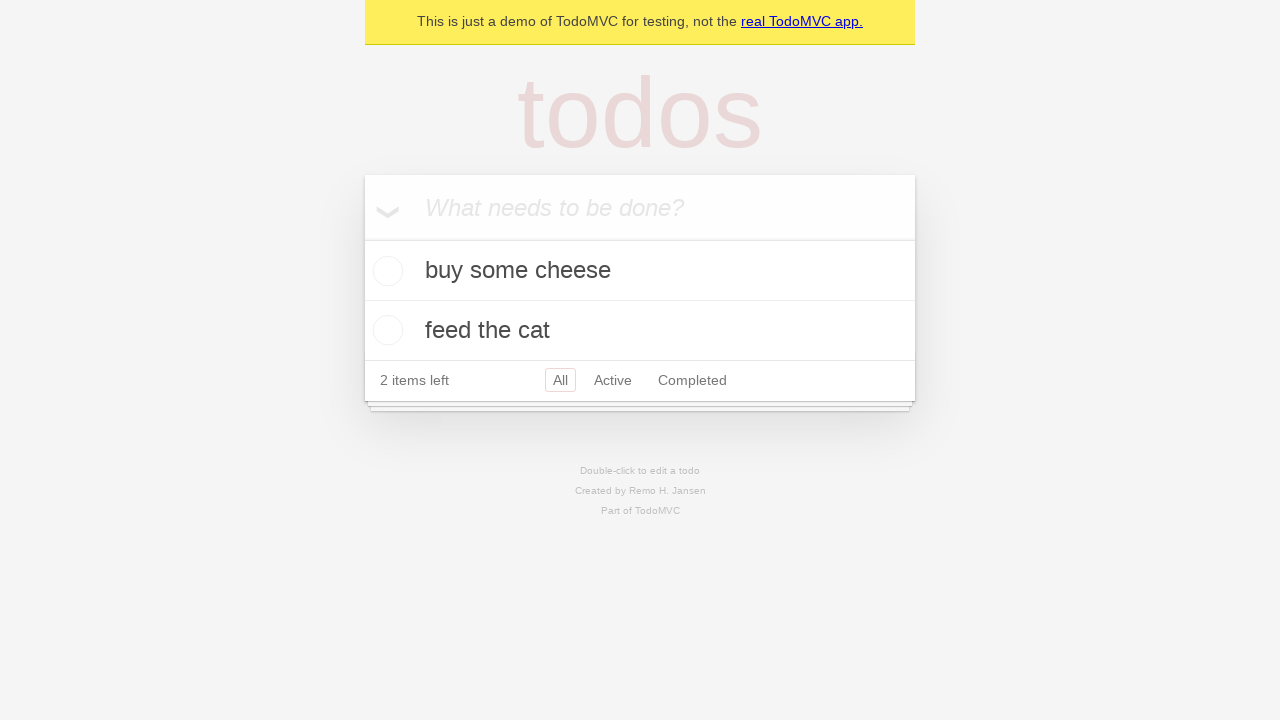

Filled third todo with 'book a doctors appointment' on .new-todo
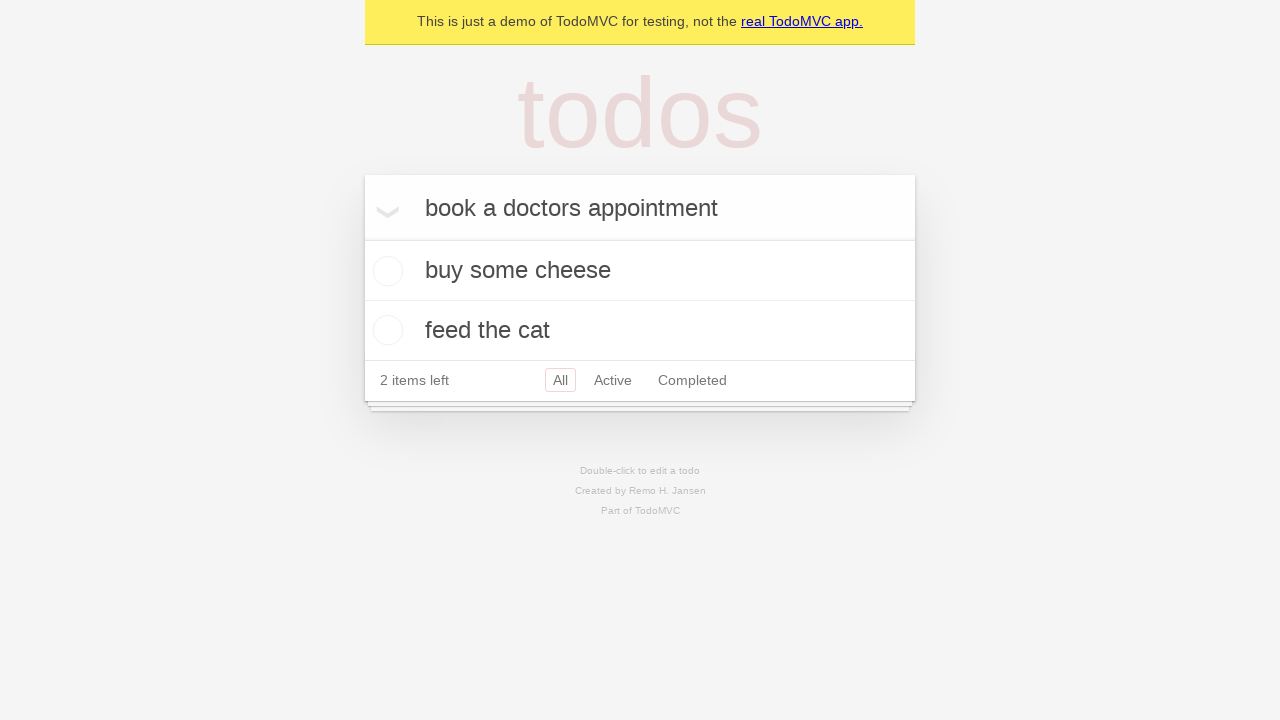

Pressed Enter to add third todo on .new-todo
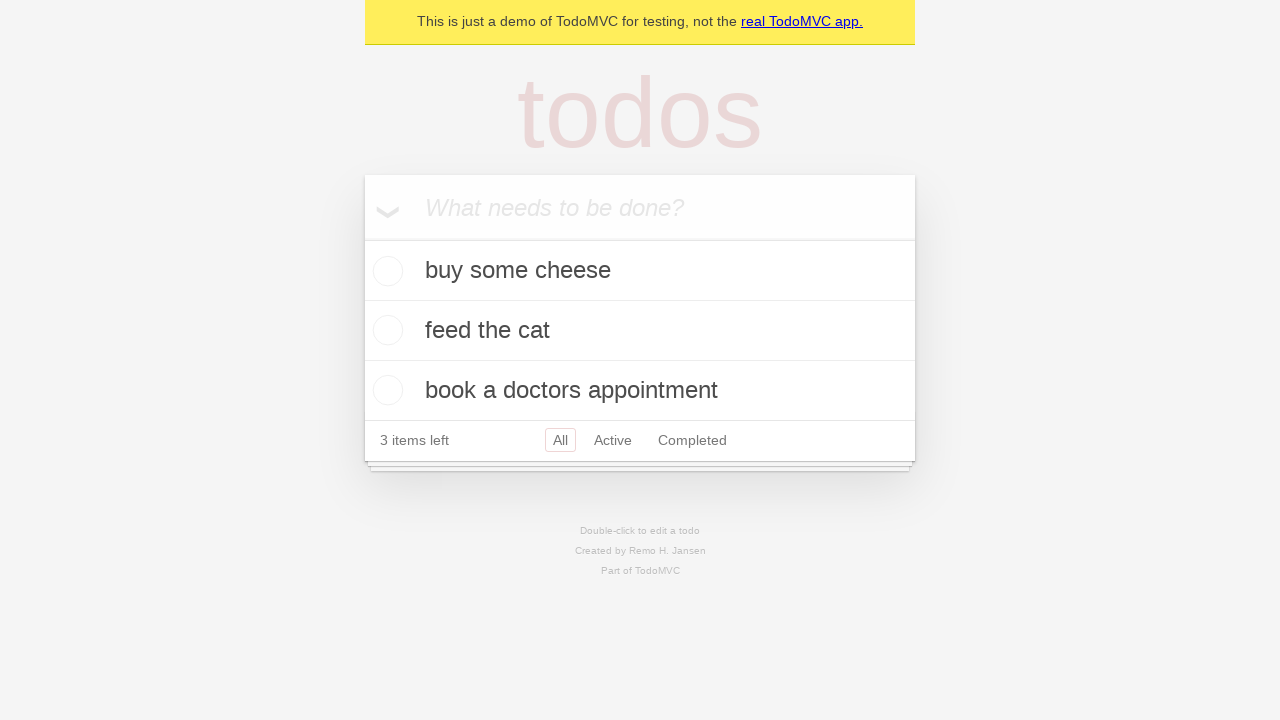

Waited for all three todos to load
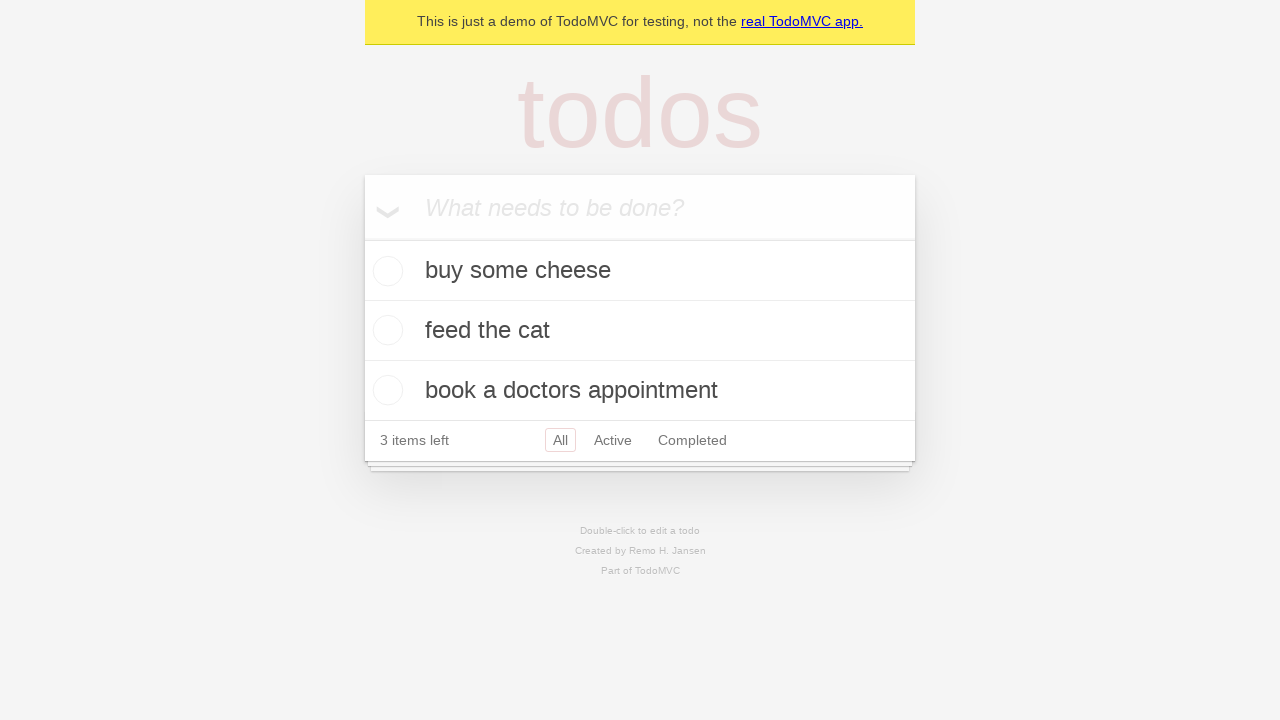

Double-clicked second todo to enter edit mode at (640, 331) on .todo-list li >> nth=1
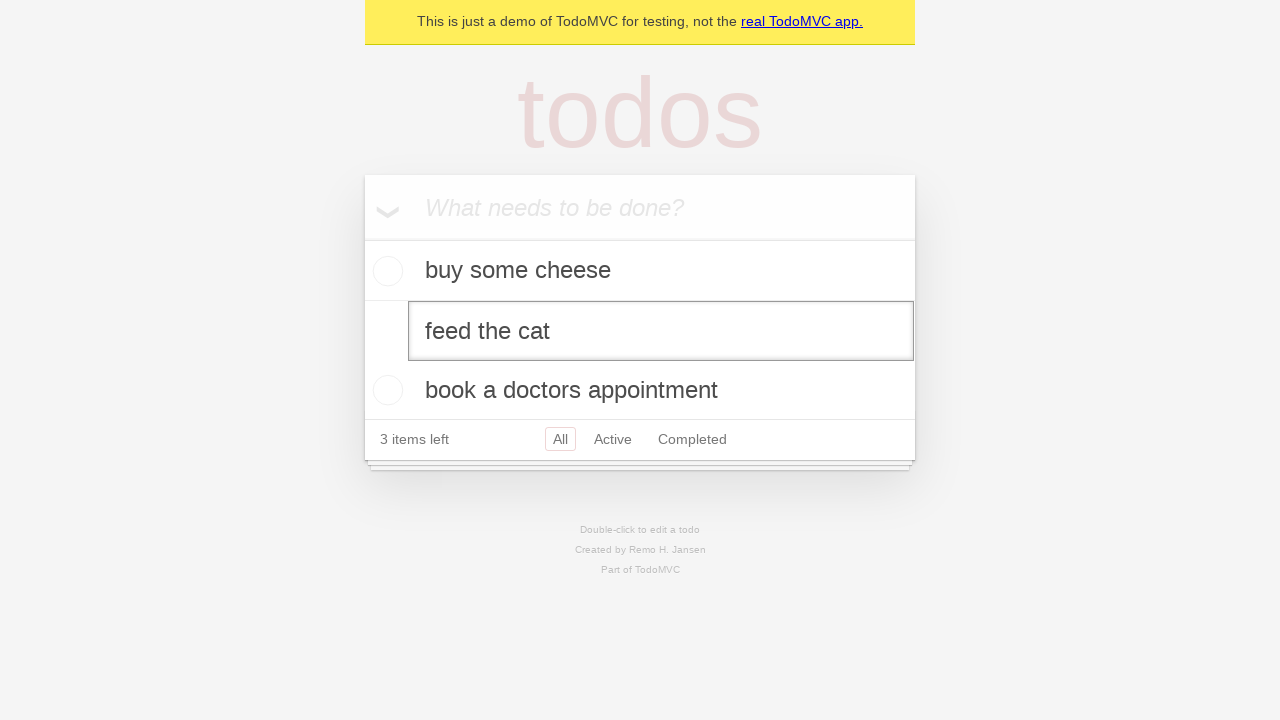

Filled edit field with text containing extra whitespace on .todo-list li >> nth=1 >> .edit
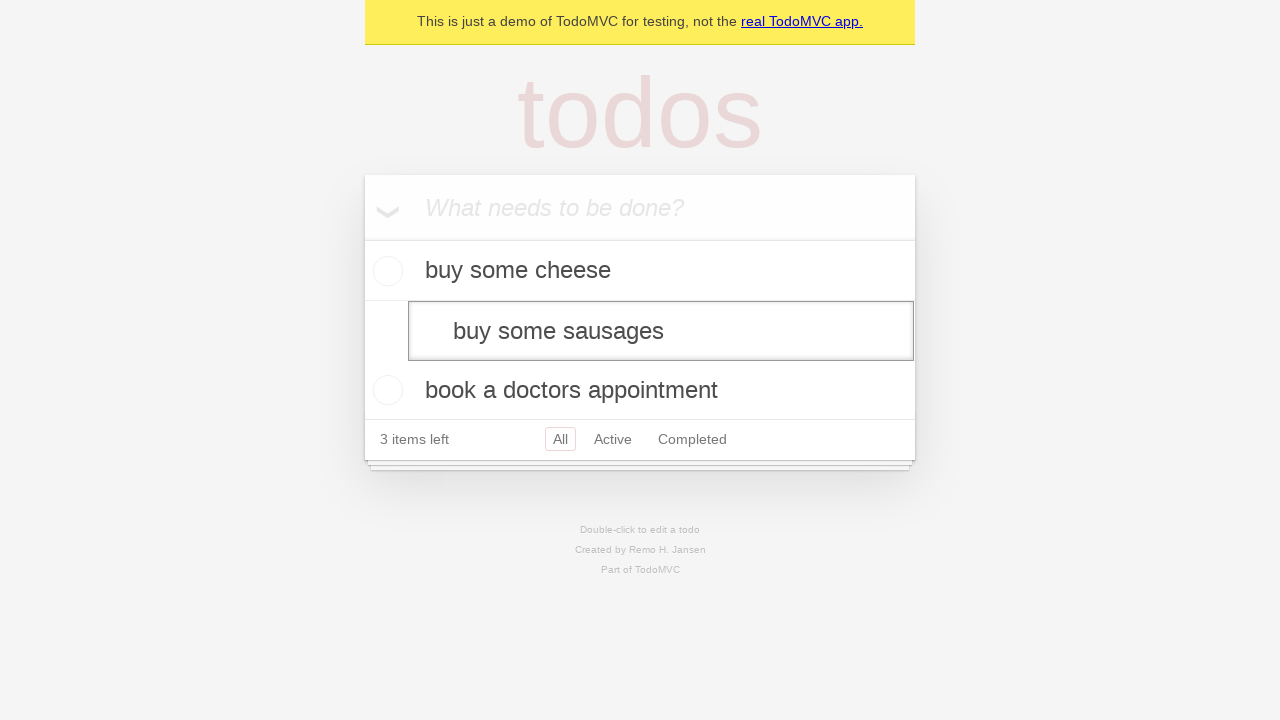

Pressed Enter to save edited todo with text trimmed on .todo-list li >> nth=1 >> .edit
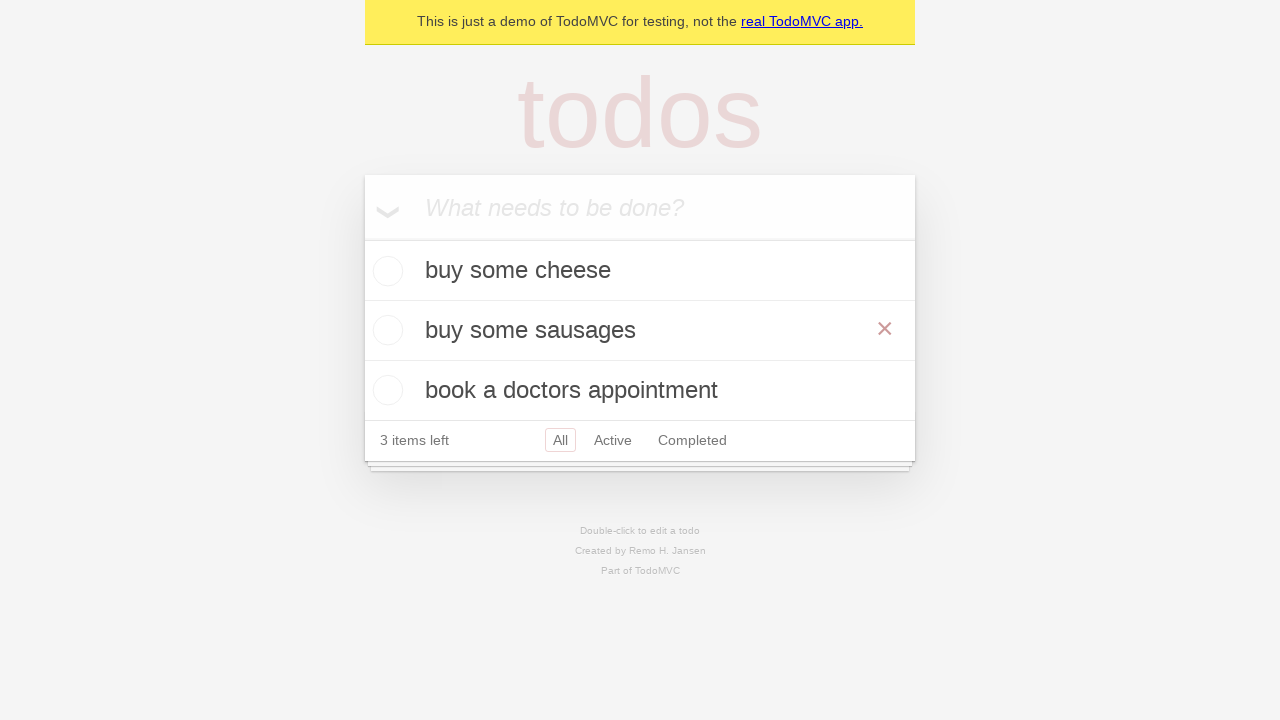

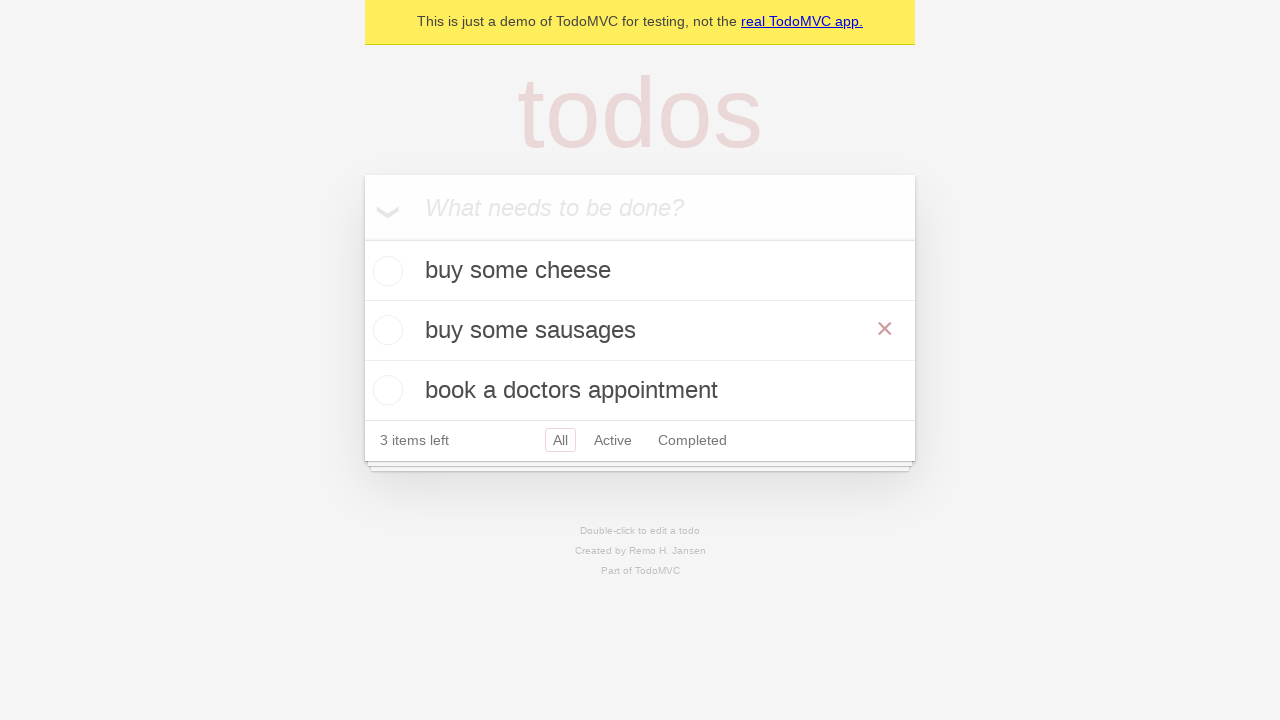